Tests window handling with custom switchTo method, opening new window and verifying titles

Starting URL: https://the-internet.herokuapp.com/windows

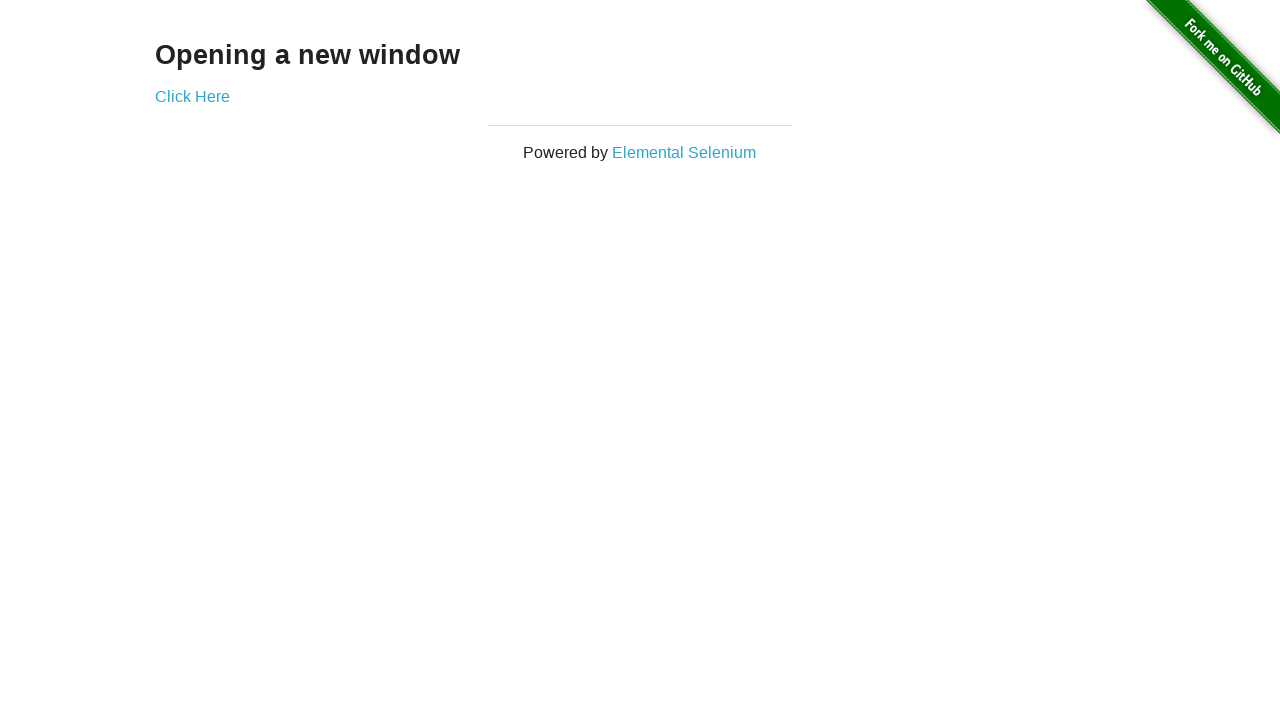

Verified heading text is 'Opening a new window'
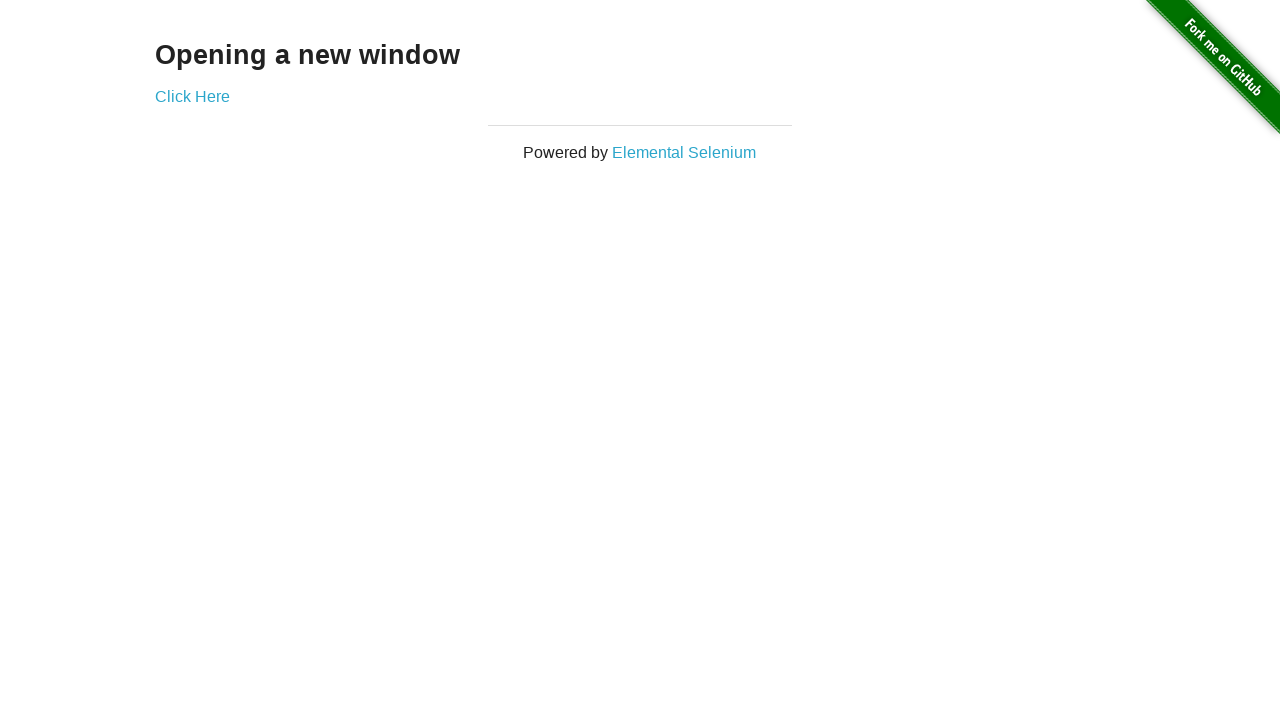

Verified first page title is 'The Internet'
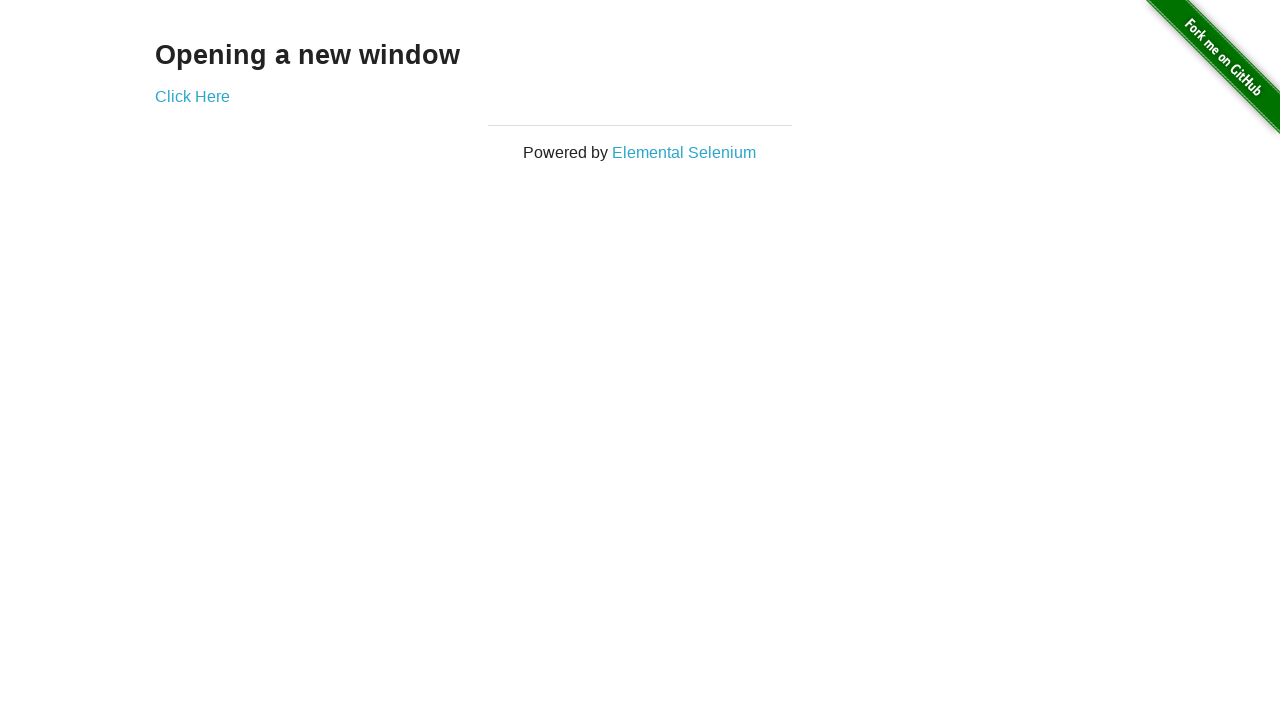

Clicked link to open new window at (192, 96) on xpath=(//a)[2]
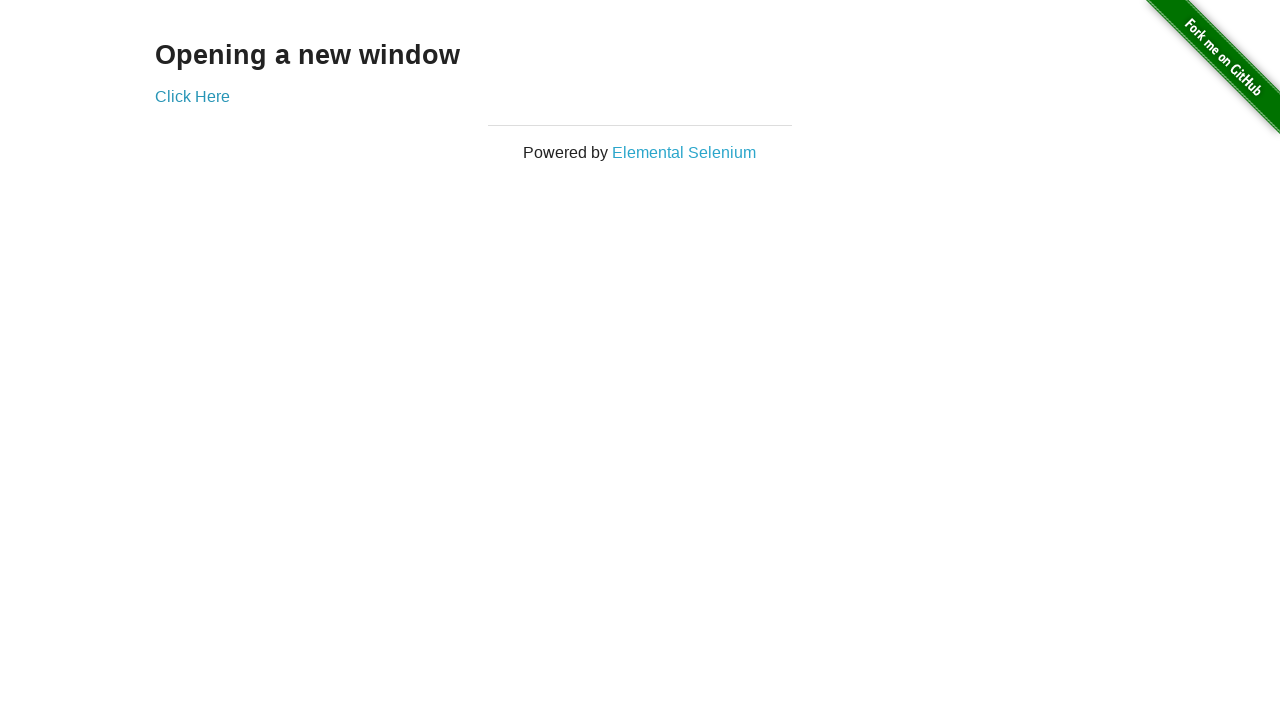

New window opened and reference obtained
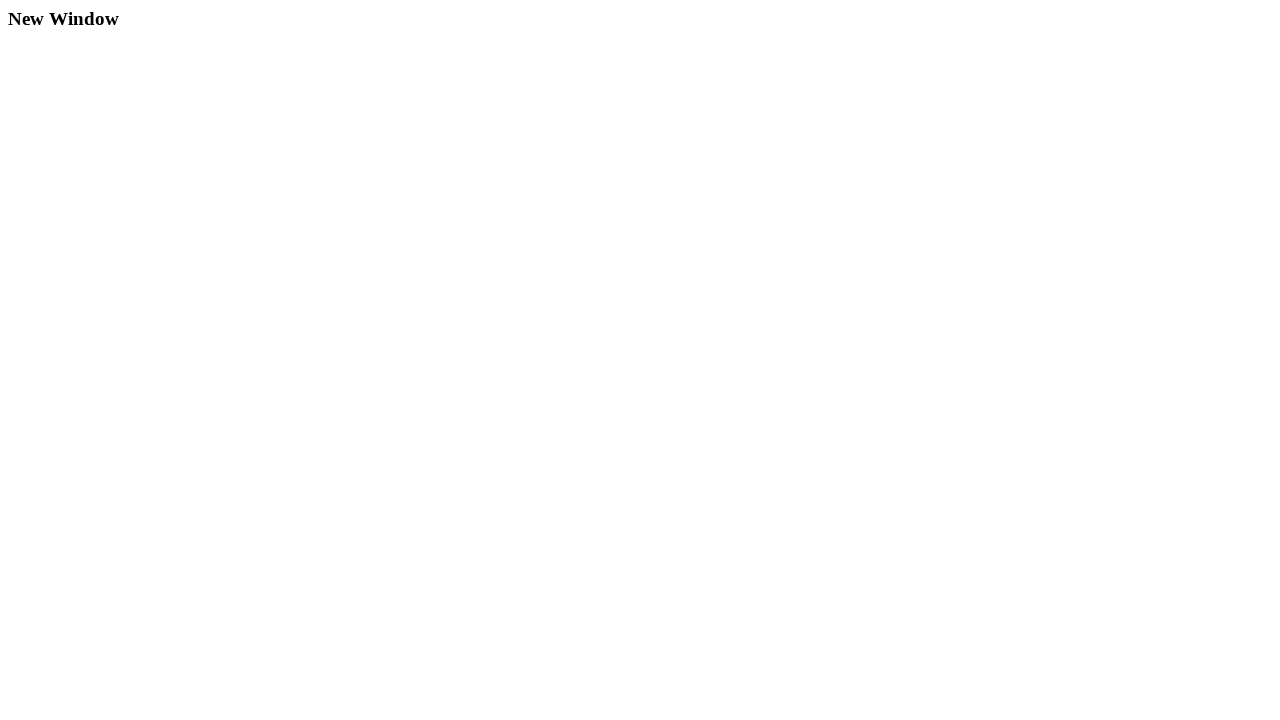

Verified new window title is 'New Window'
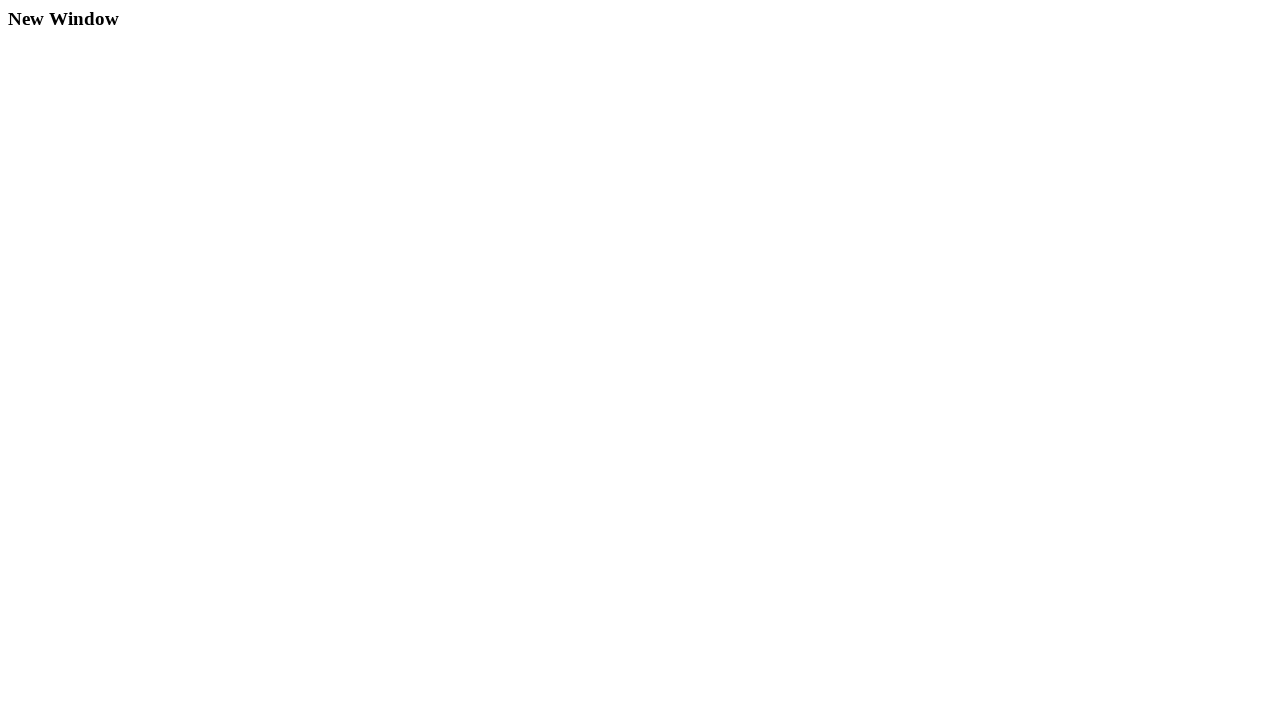

Verified original page title is still 'The Internet'
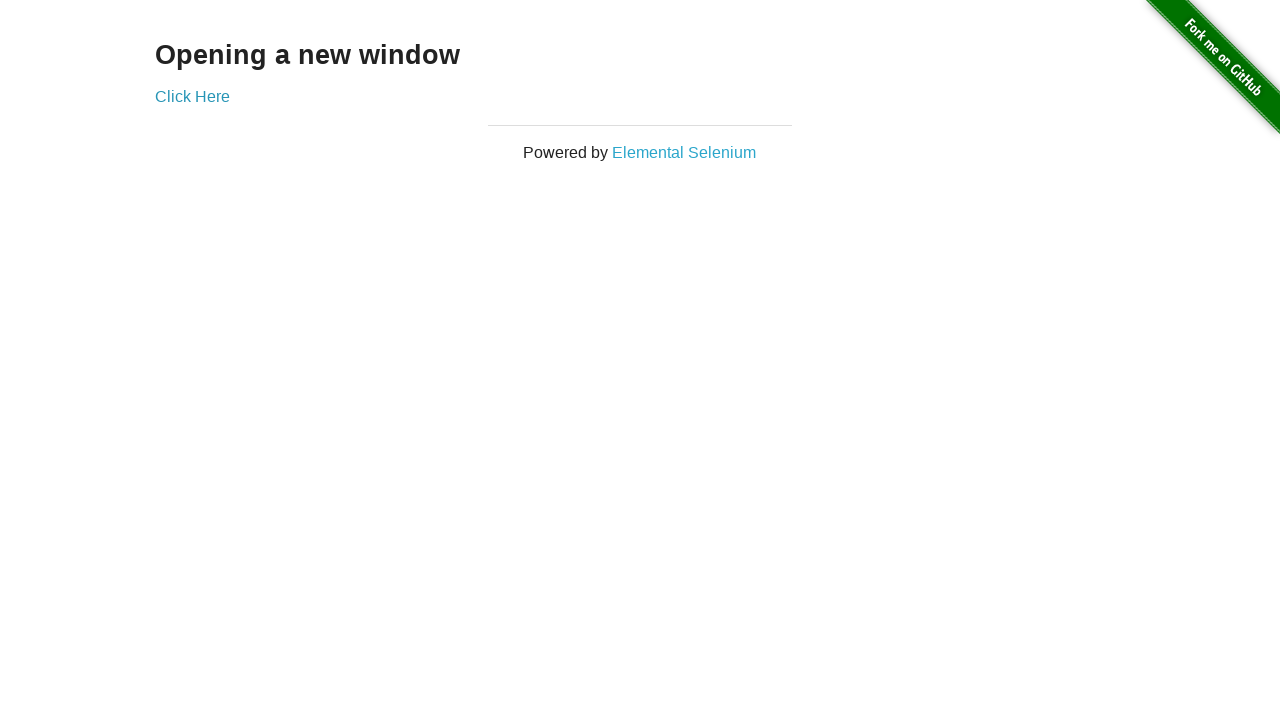

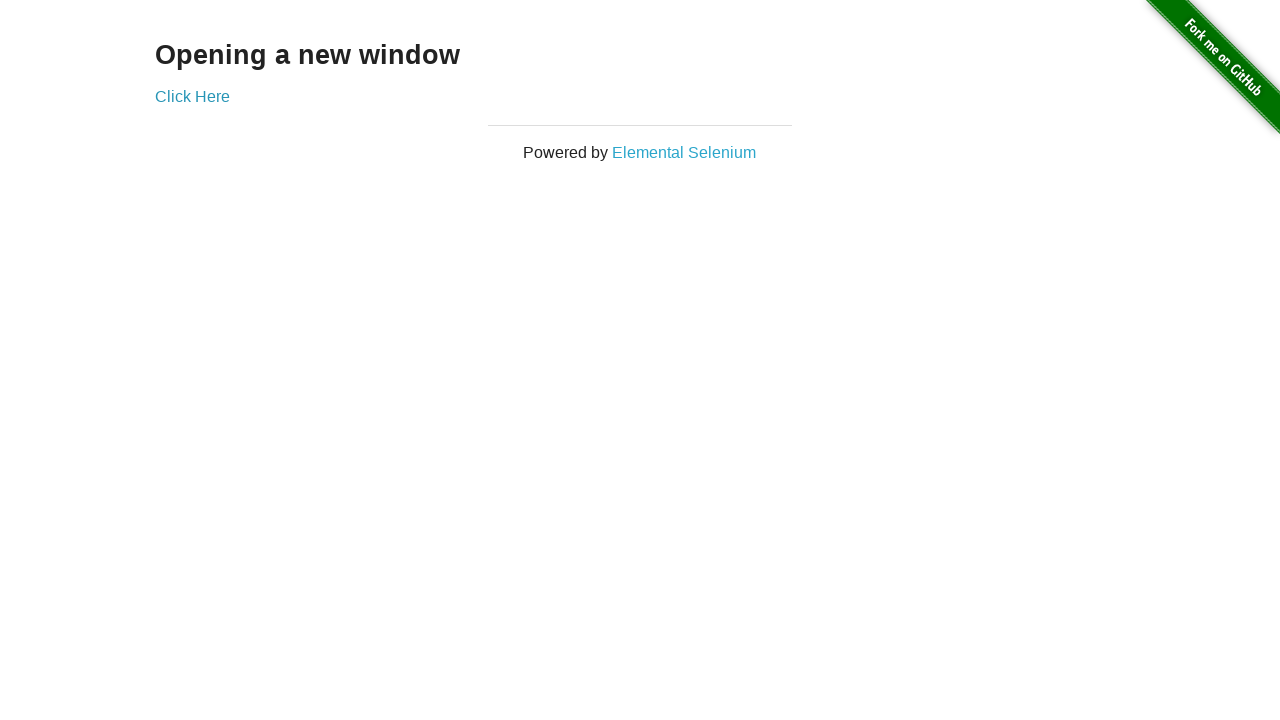